Tests adding jQuery Growl notifications to a page by injecting jQuery and jQuery Growl libraries via JavaScript, then displaying various notification messages (default, error, notice, warning) on the page.

Starting URL: https://the-internet.herokuapp.com/

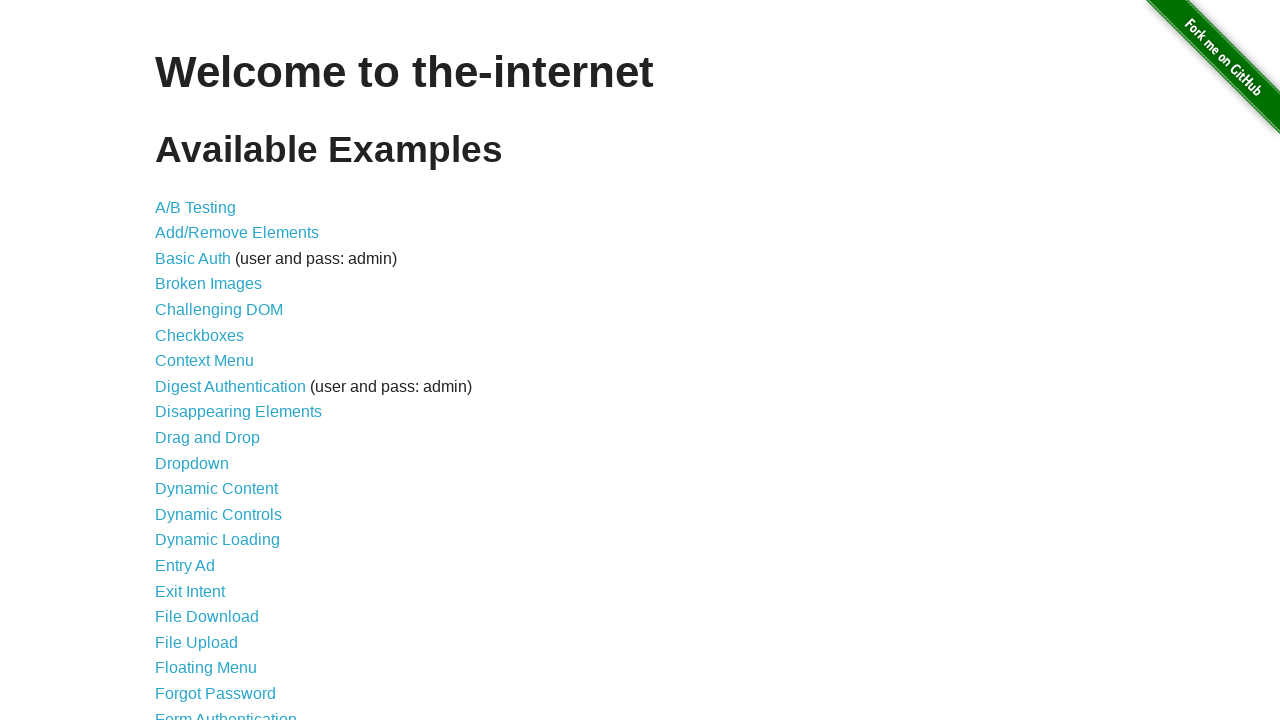

Injected jQuery library into page
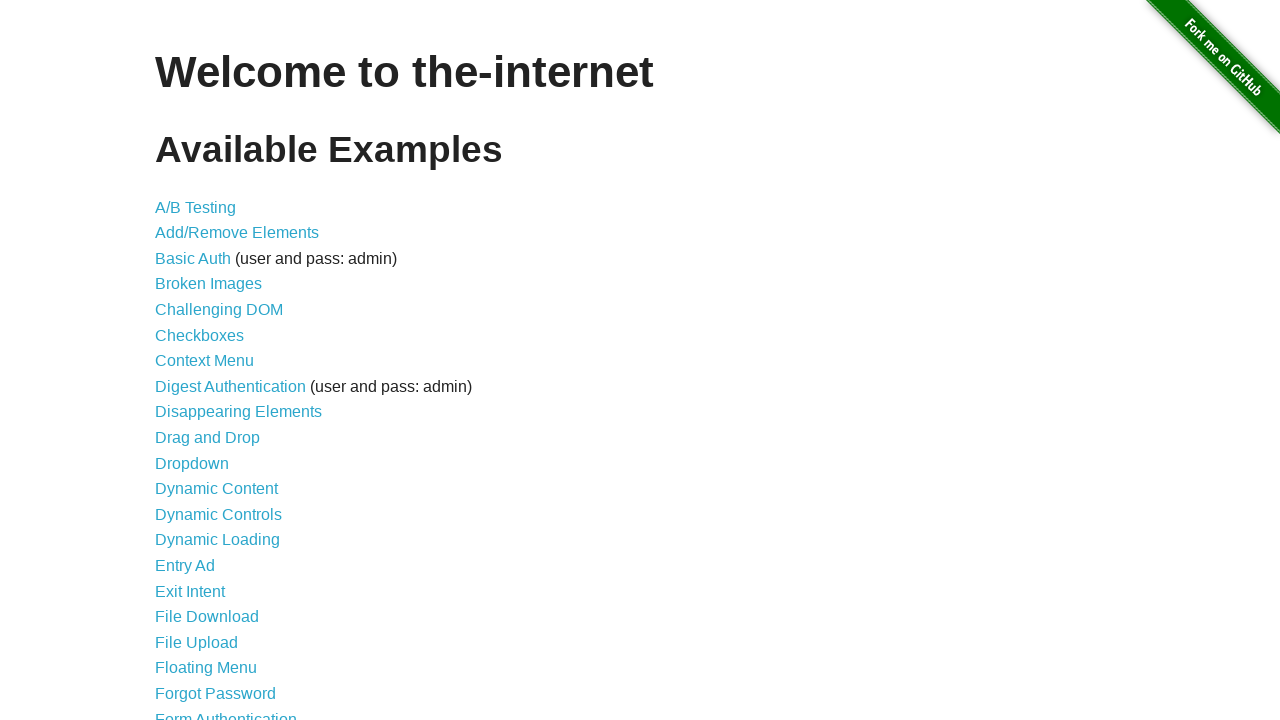

jQuery library loaded successfully
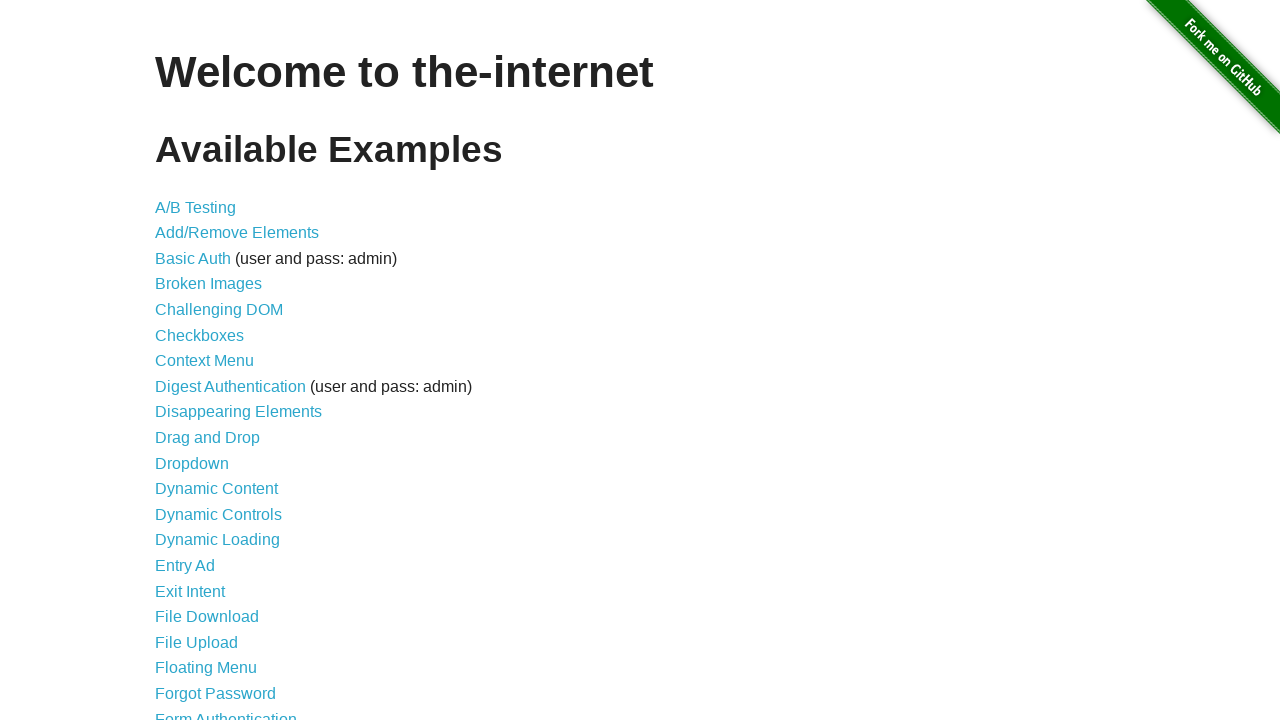

Loaded jquery-growl JavaScript library
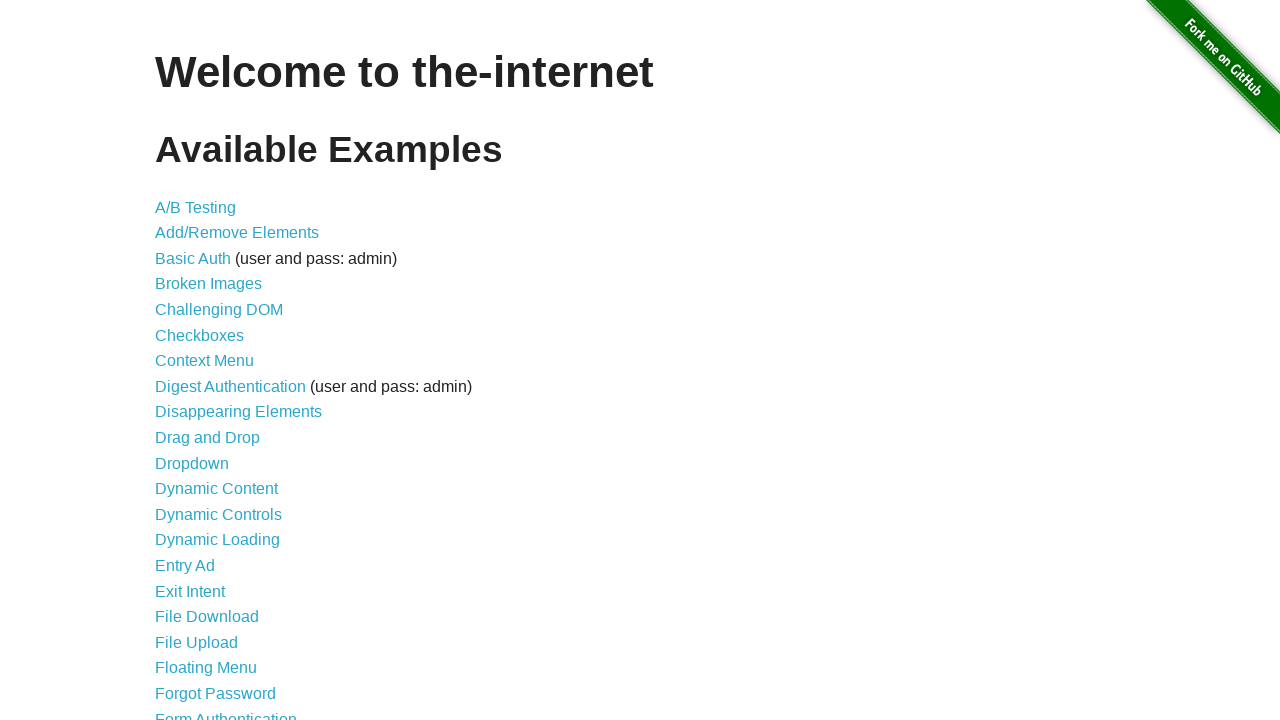

Injected jquery-growl CSS stylesheet
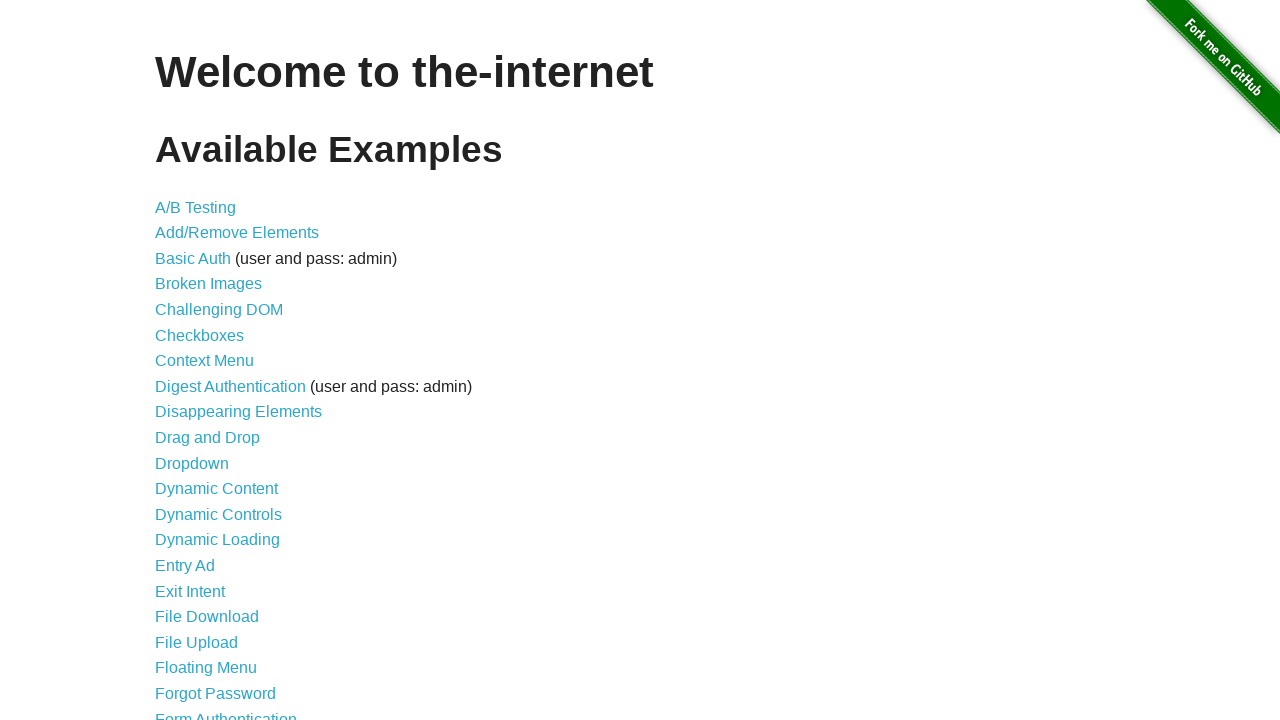

jquery-growl function is available
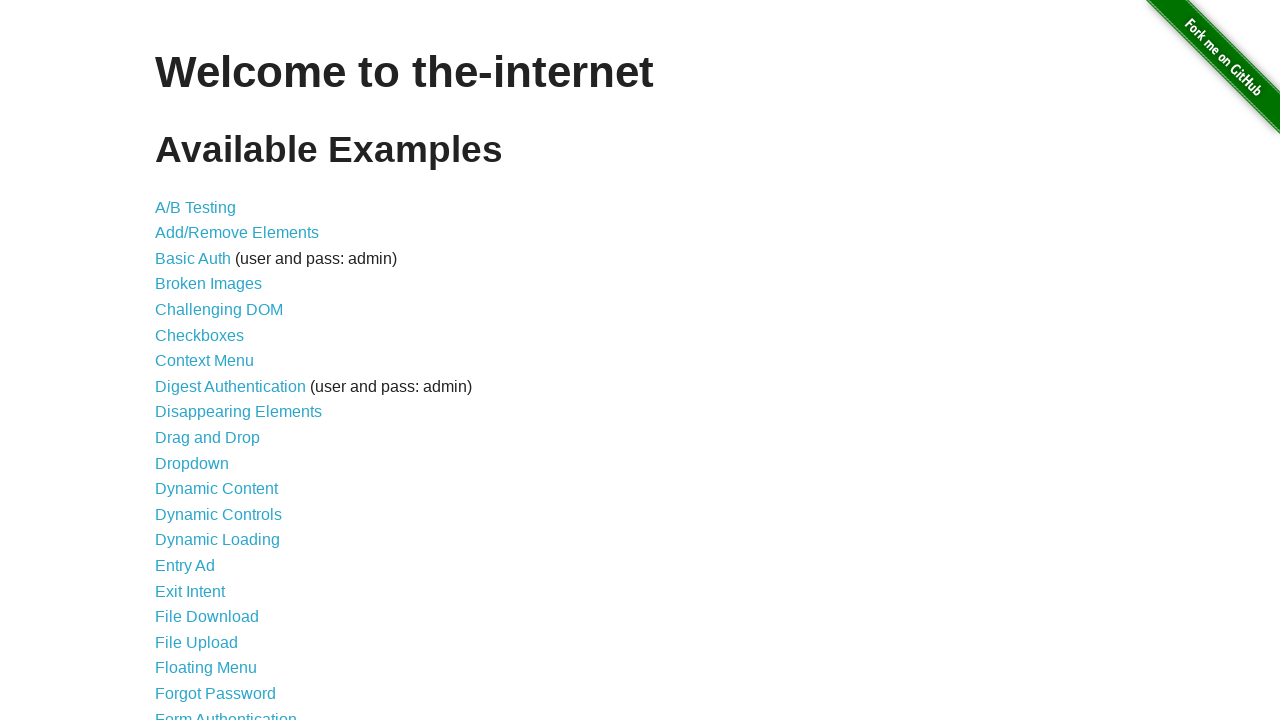

Displayed default growl notification (GET /)
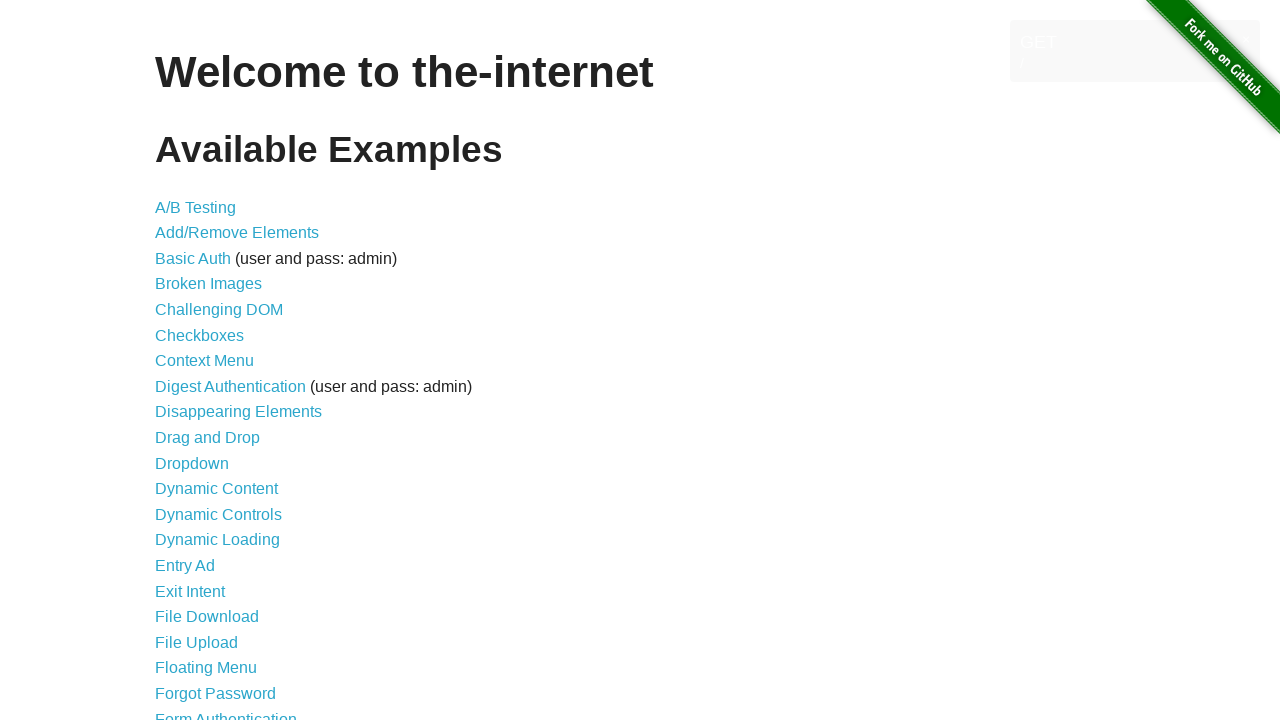

Displayed error growl notification
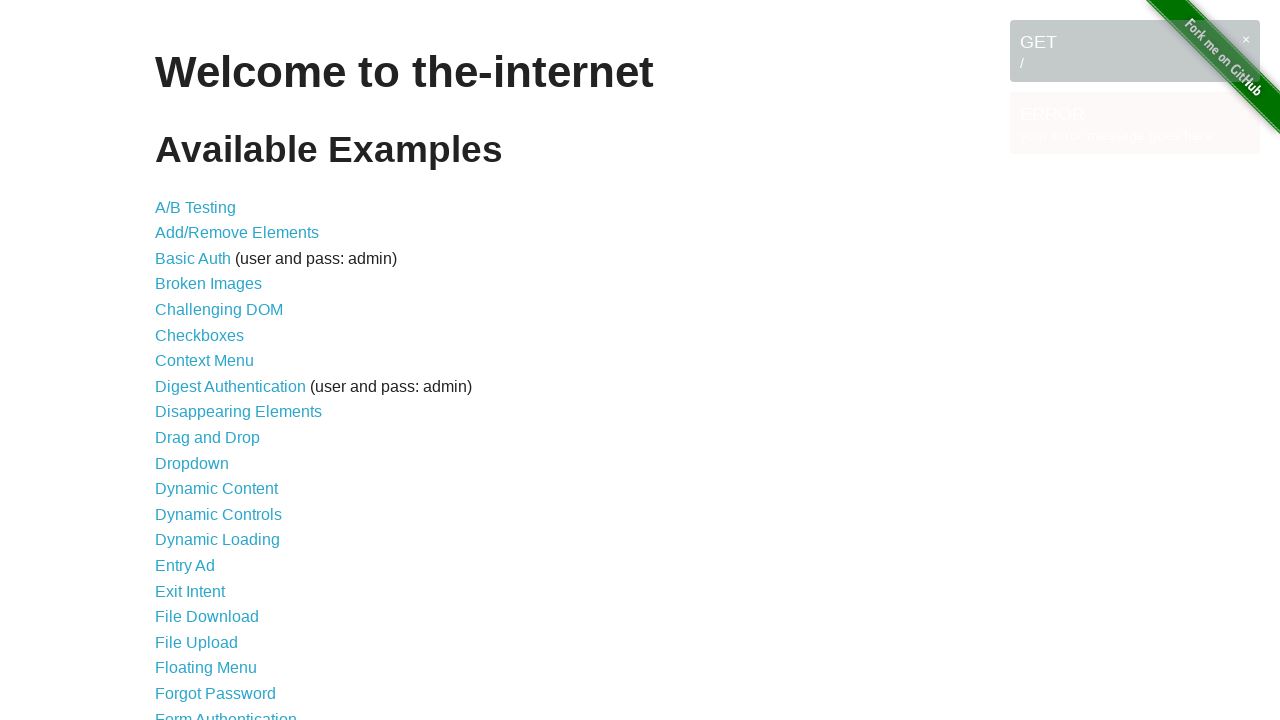

Displayed notice growl notification
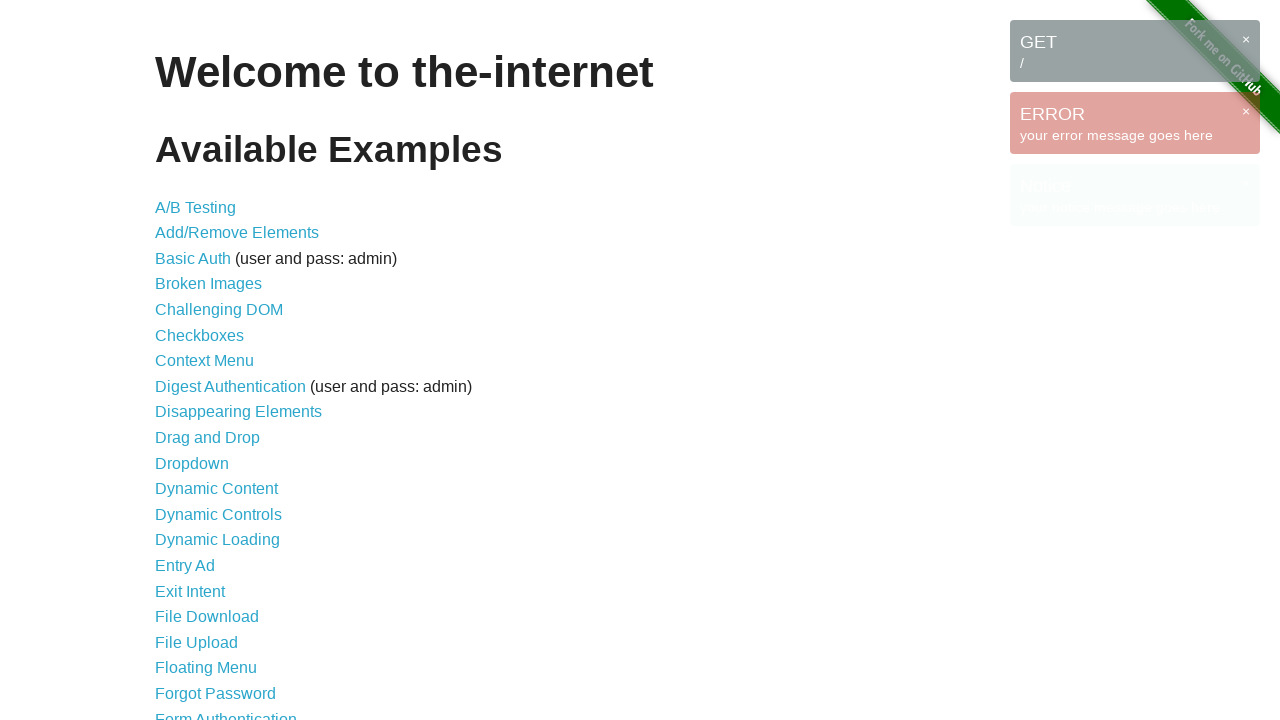

Displayed warning growl notification
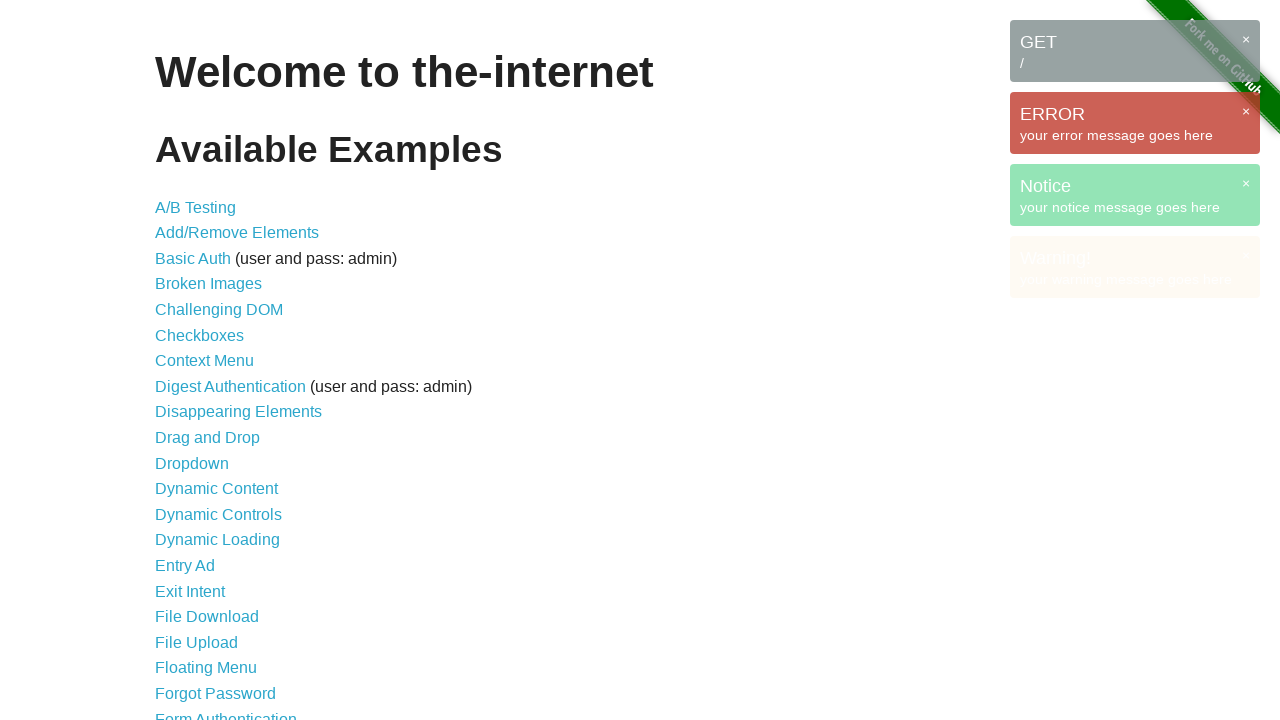

All growl notifications are visible on the page
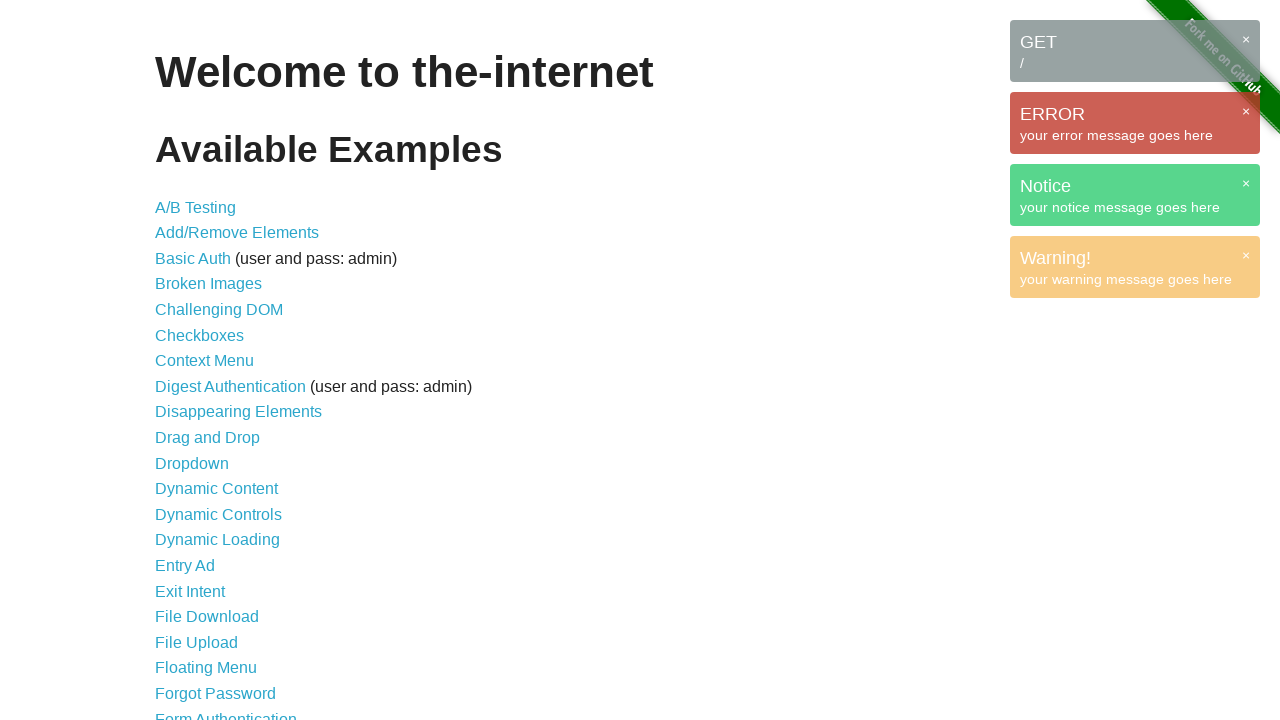

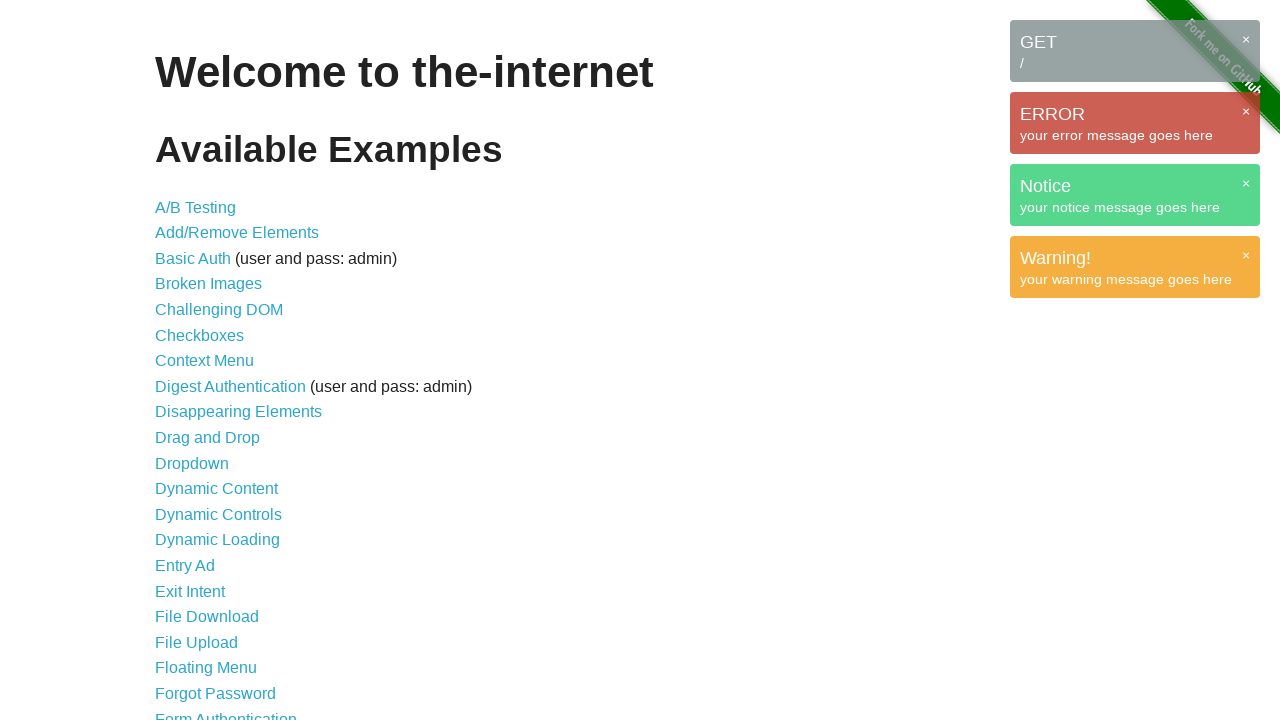